Tests a registration form by filling in first name, last name, email, selecting gender and hobbies, then submitting the form

Starting URL: http://demo.automationtesting.in/Register.html

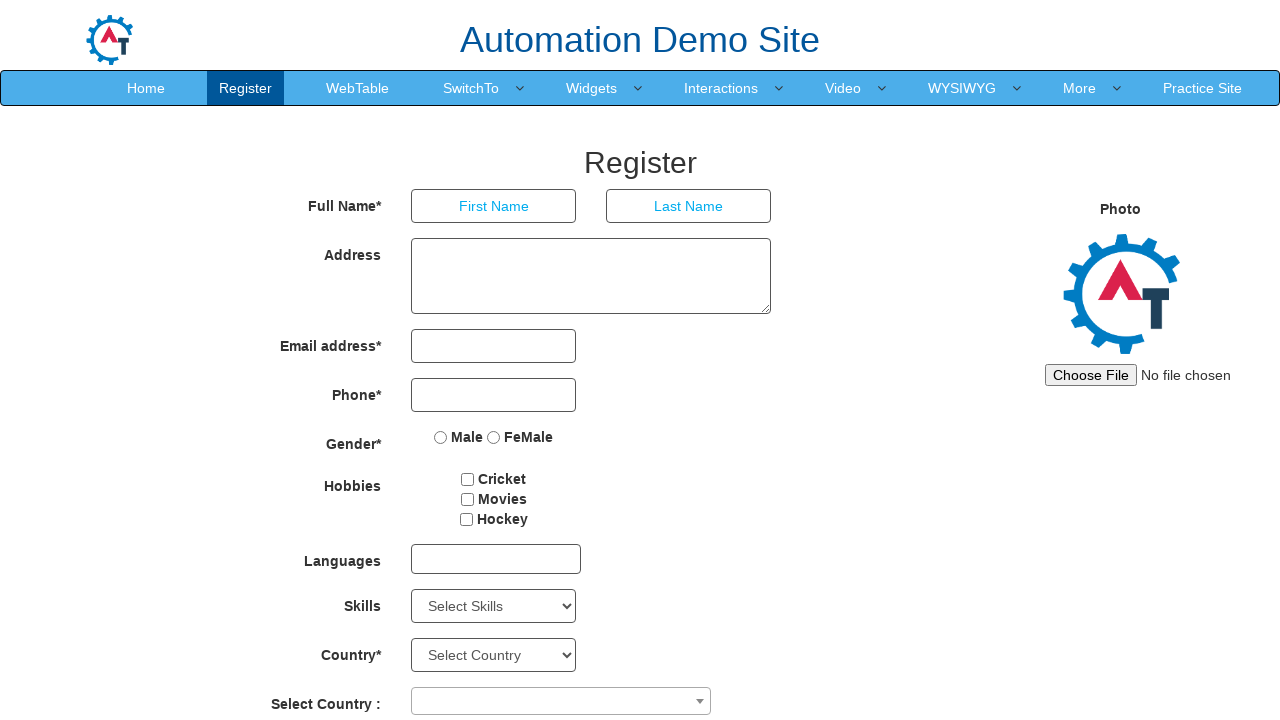

Filled first name field with 'aadvik' on (//input[@type='text'])[1]
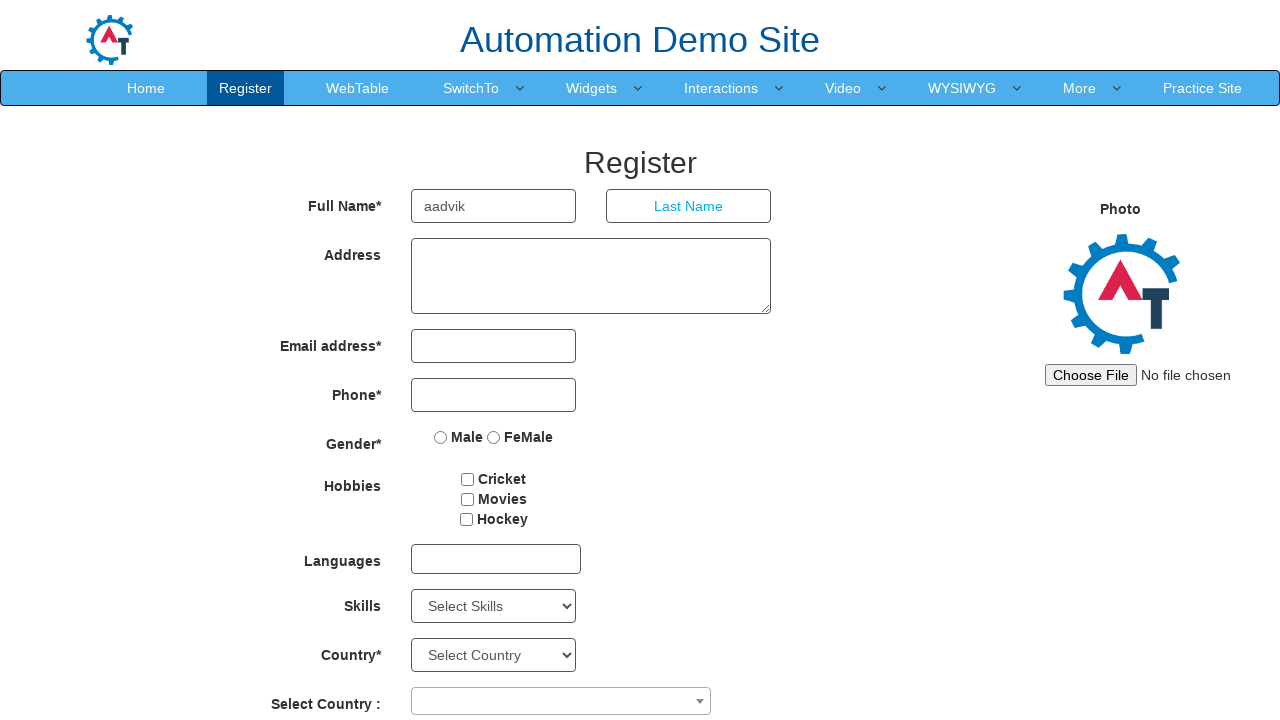

Filled last name field with 'P' on (//input[@type='text'])[2]
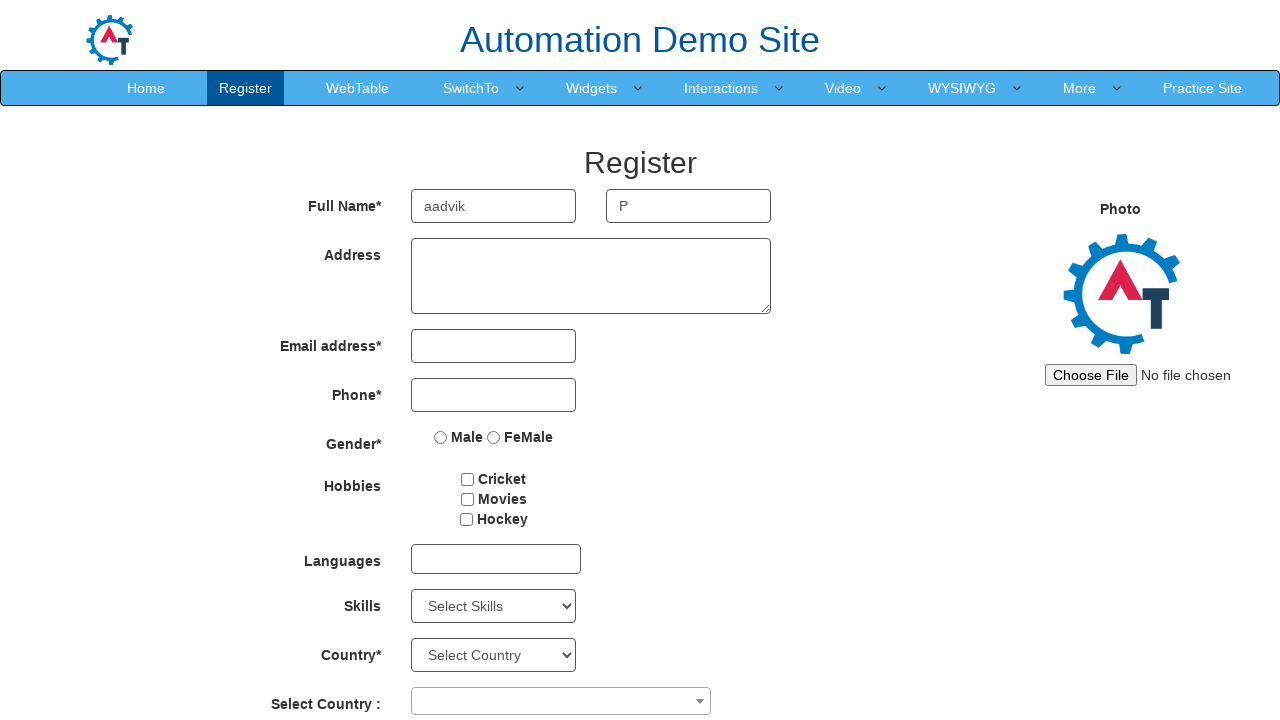

Filled email field with 'aadvik@gmail.com' on (//input[@type='email'])[1]
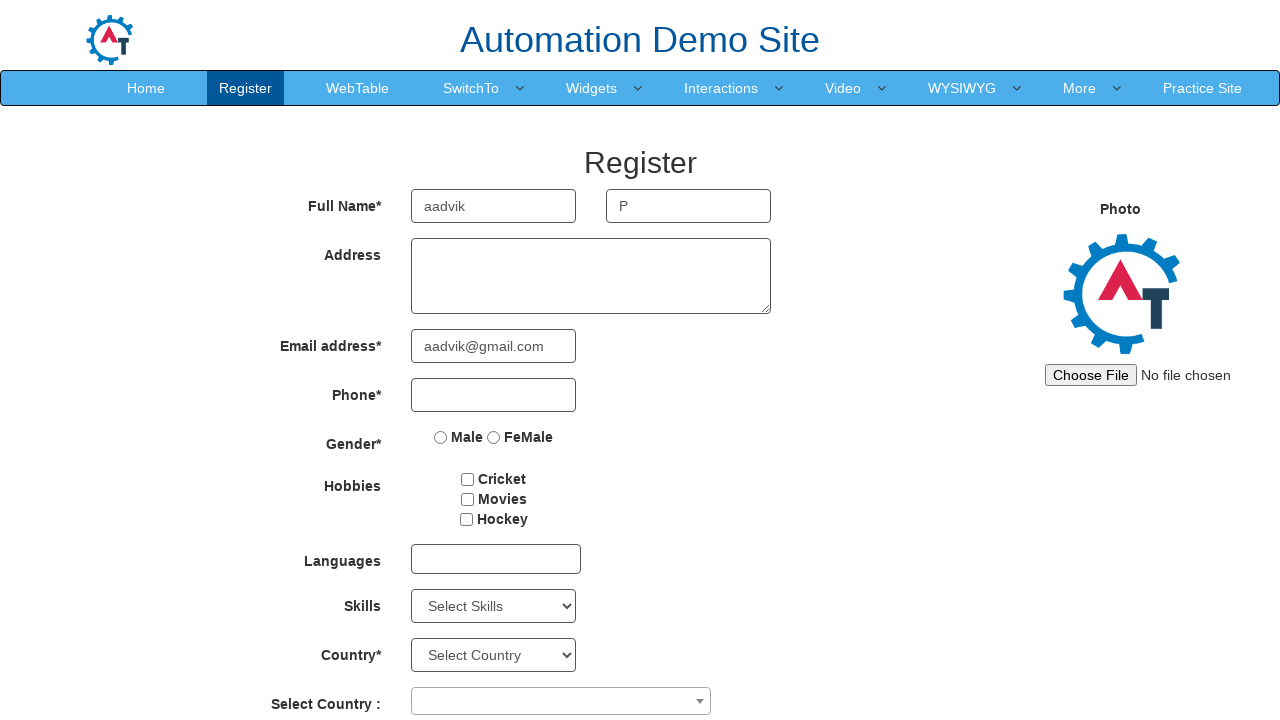

Selected Male gender option at (441, 437) on input[value='Male']
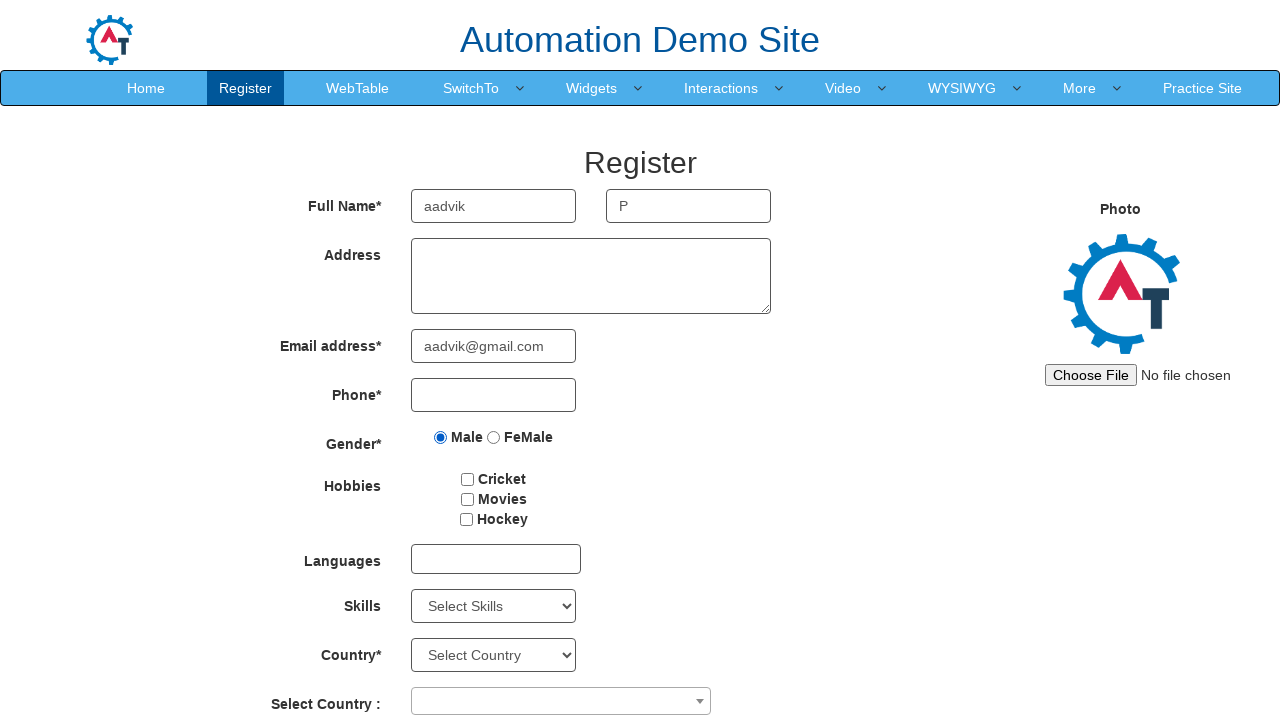

Selected Movies hobby at (467, 499) on input[value='Movies']
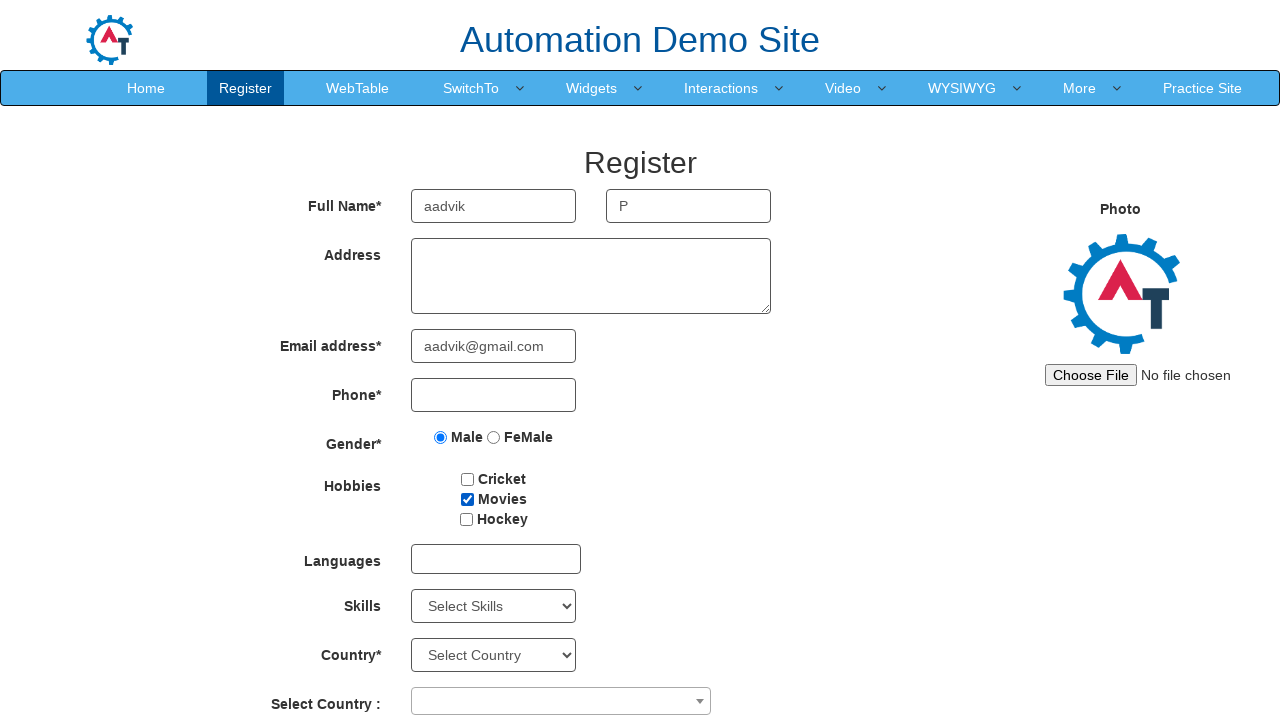

Clicked submit button to complete registration at (572, 623) on button[type='submit']
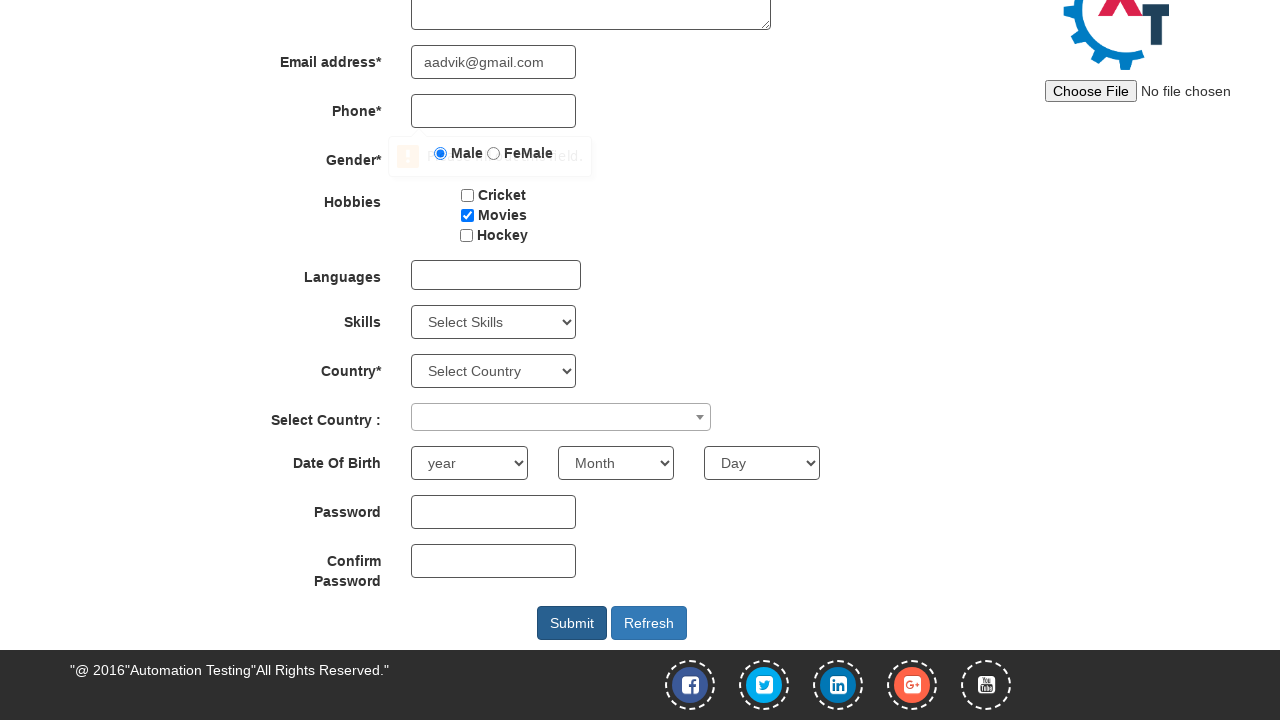

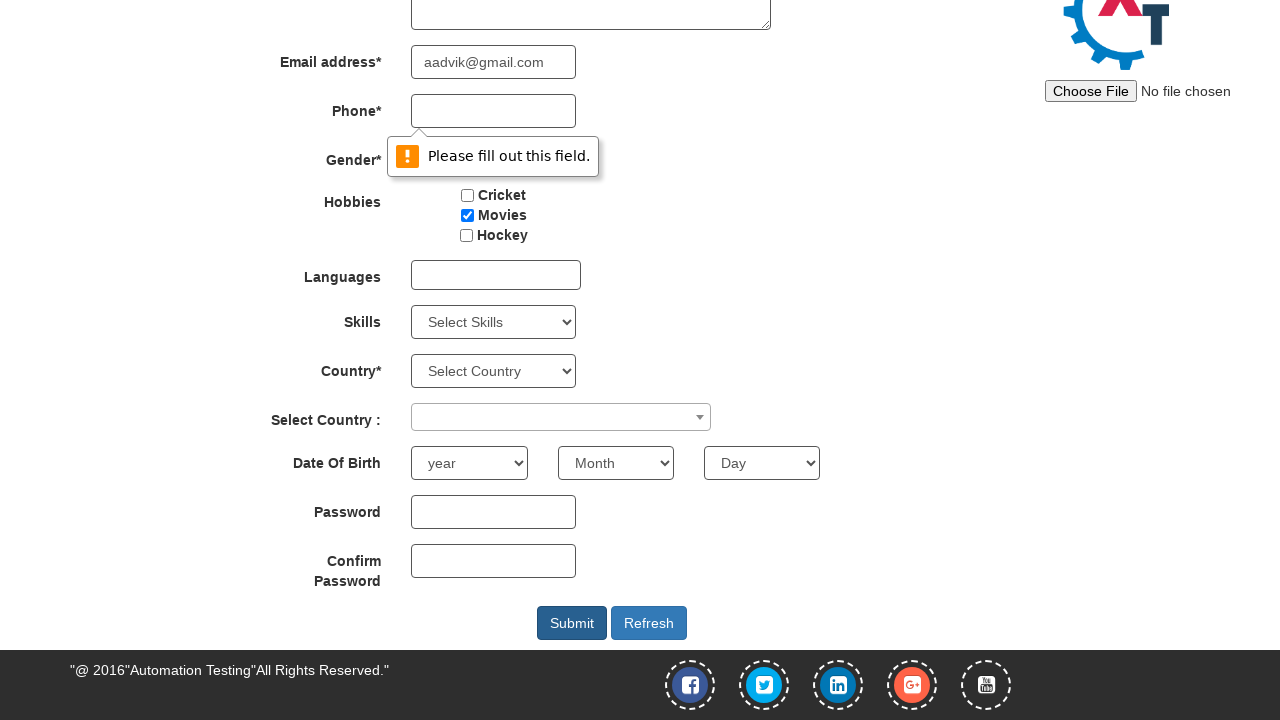